Tests the passenger selection dropdown functionality by opening it, incrementing the adult passenger count 5 times, and closing the dropdown to verify the selection.

Starting URL: https://rahulshettyacademy.com/dropdownsPractise/

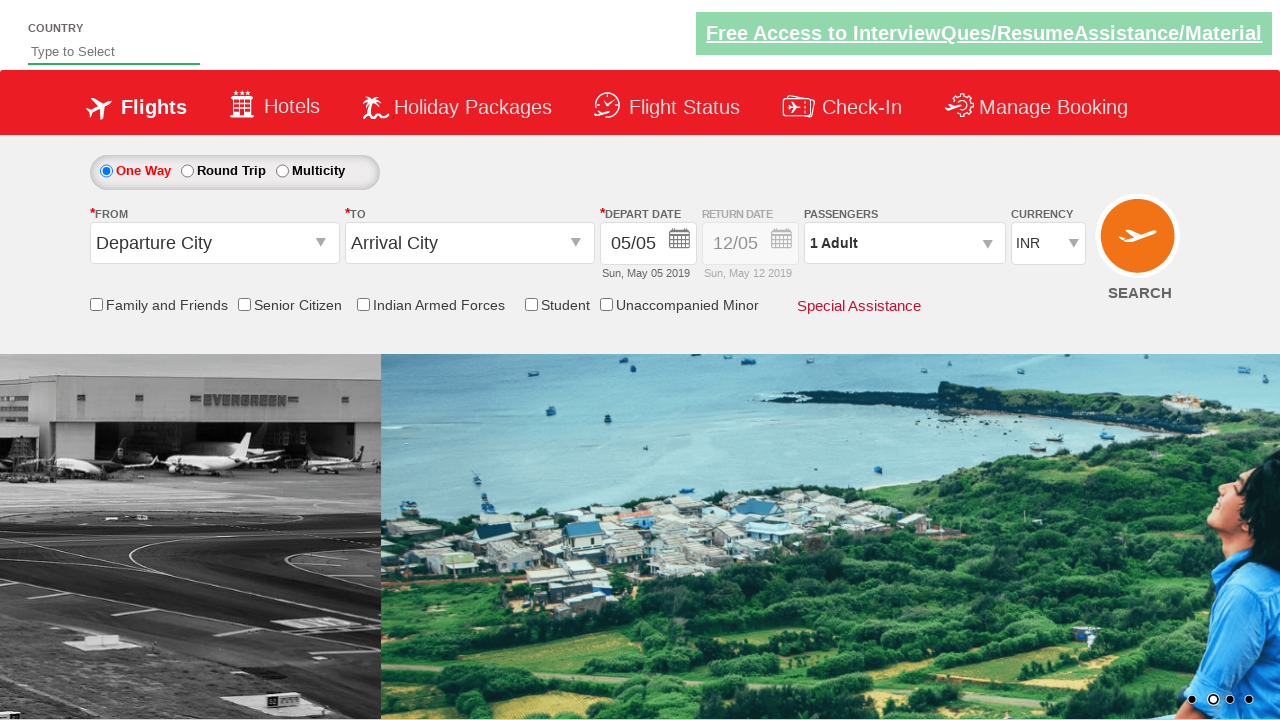

Clicked on passenger info dropdown to open it at (904, 243) on #divpaxinfo
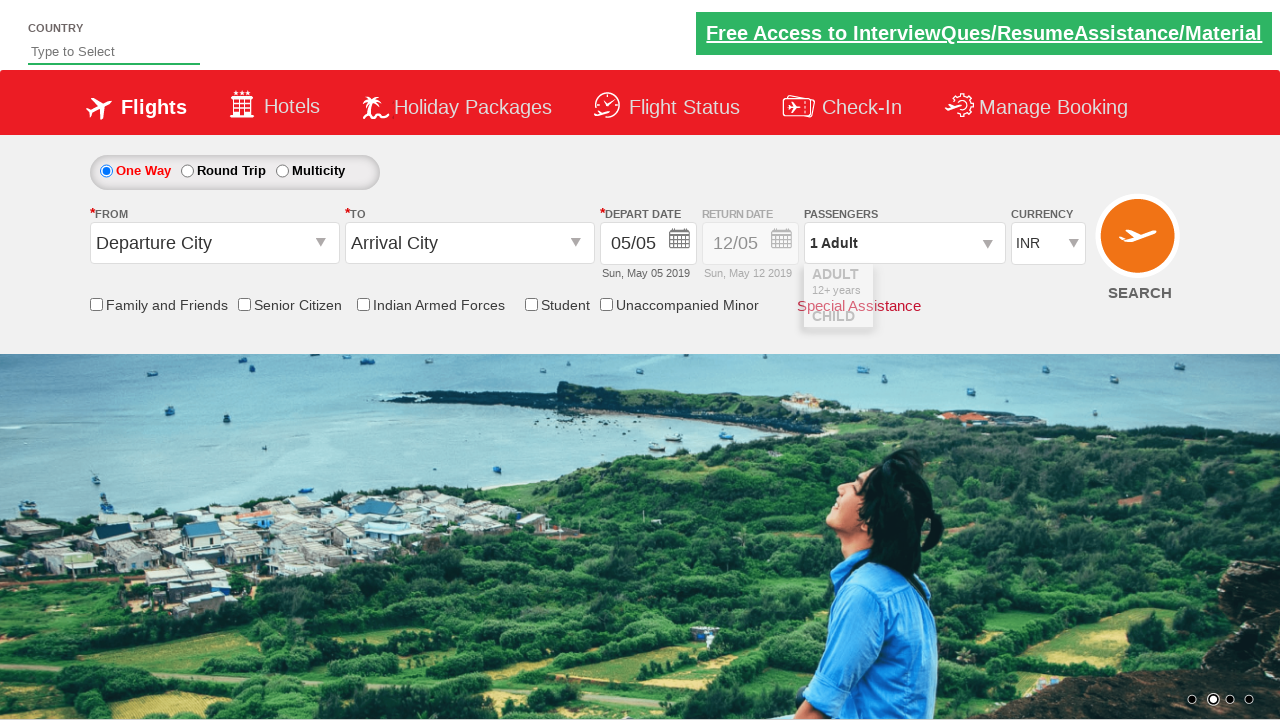

Dropdown opened and increment adult button became visible
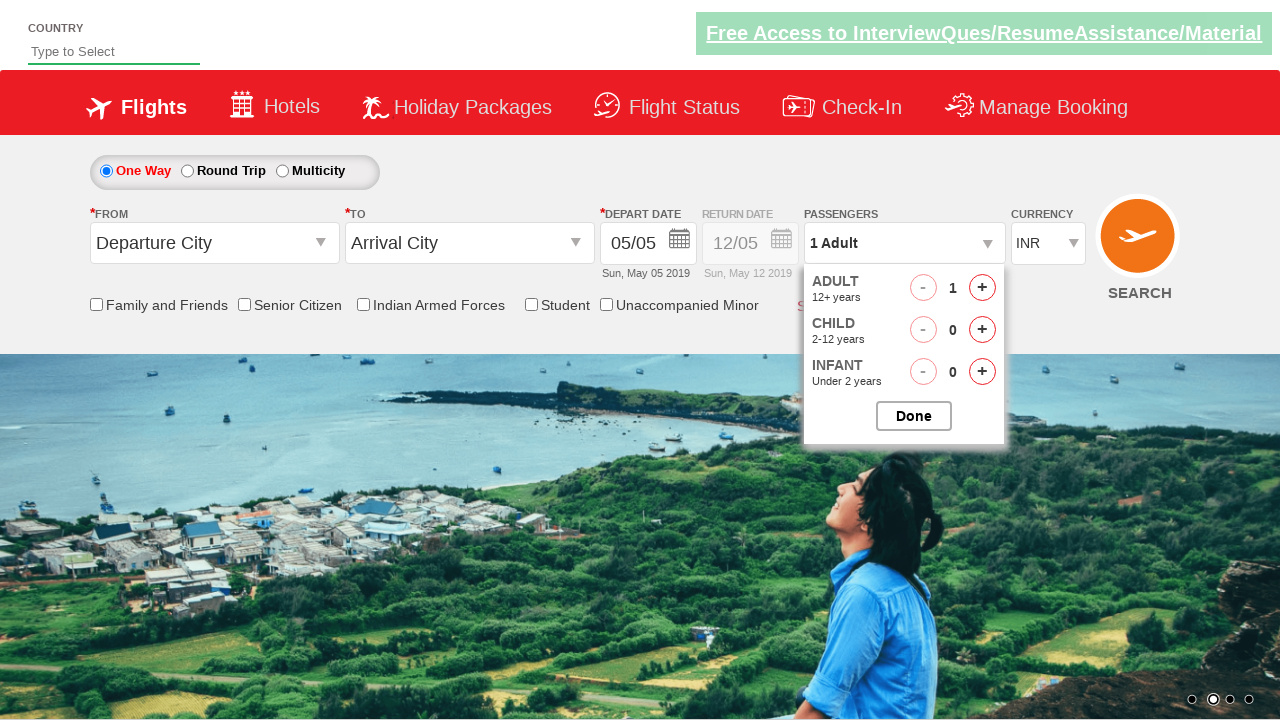

Clicked increment adult button (click 1 of 5) at (982, 288) on #hrefIncAdt
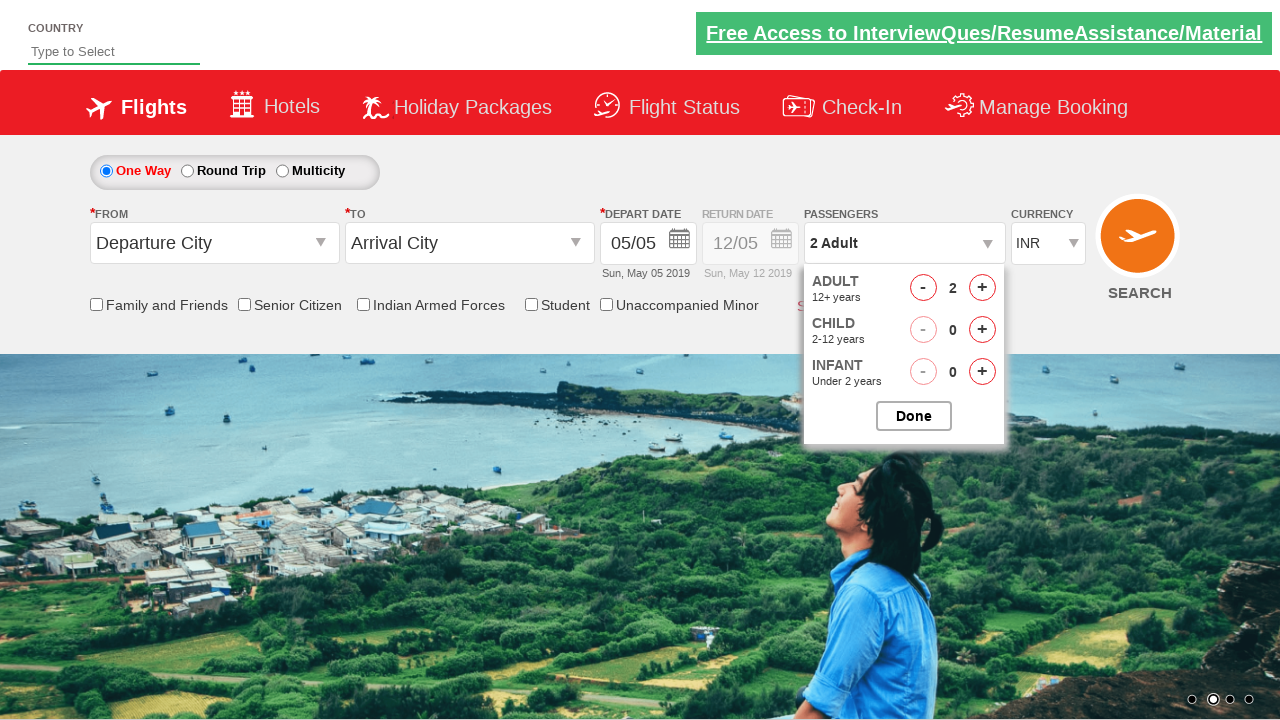

Clicked increment adult button (click 2 of 5) at (982, 288) on #hrefIncAdt
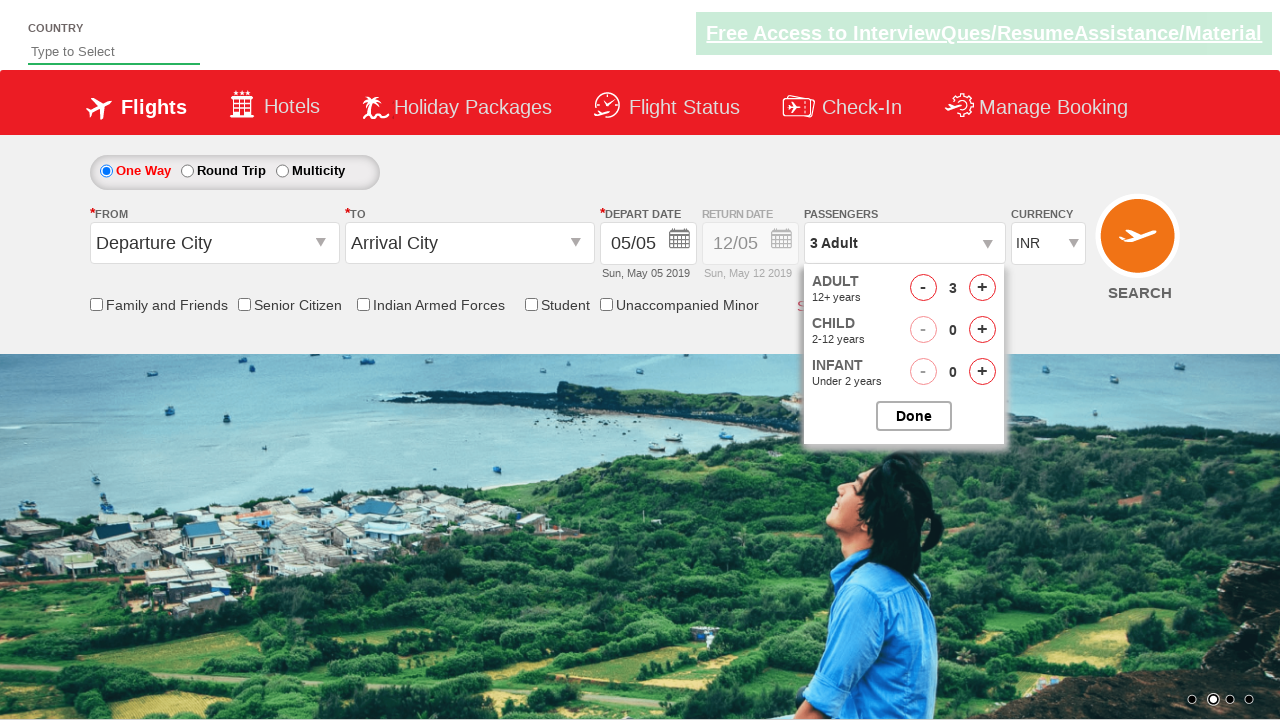

Clicked increment adult button (click 3 of 5) at (982, 288) on #hrefIncAdt
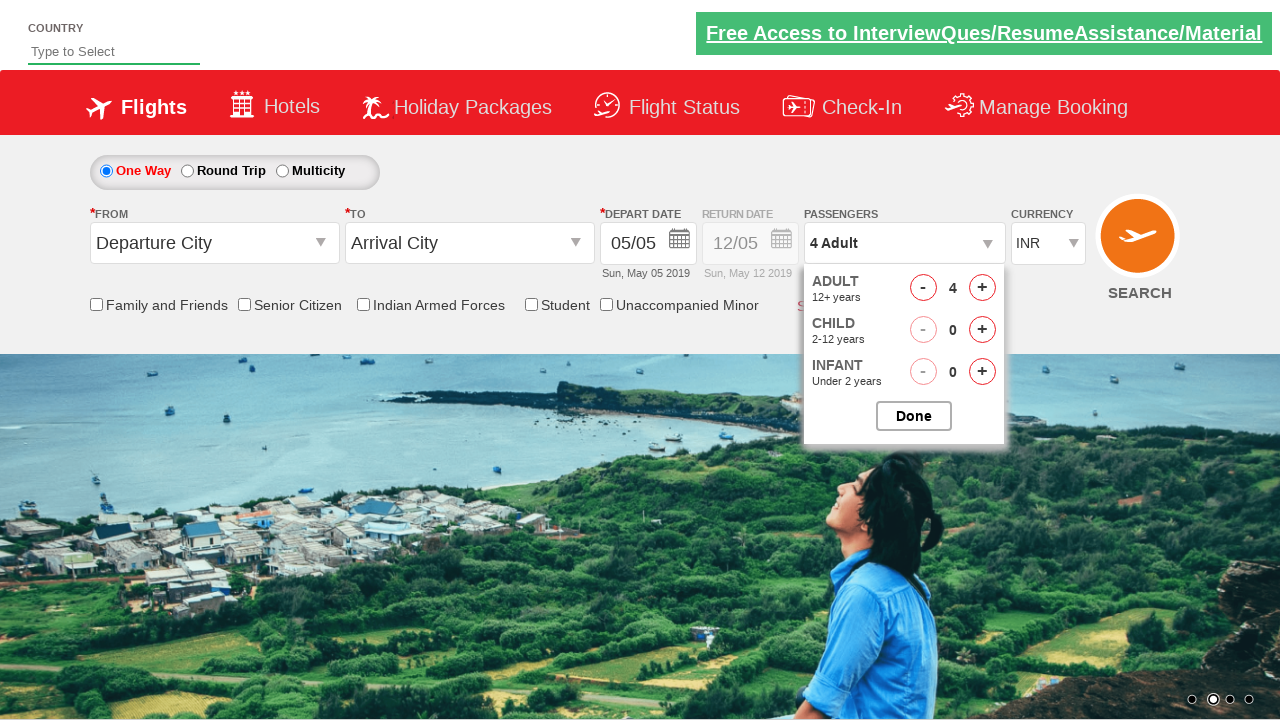

Clicked increment adult button (click 4 of 5) at (982, 288) on #hrefIncAdt
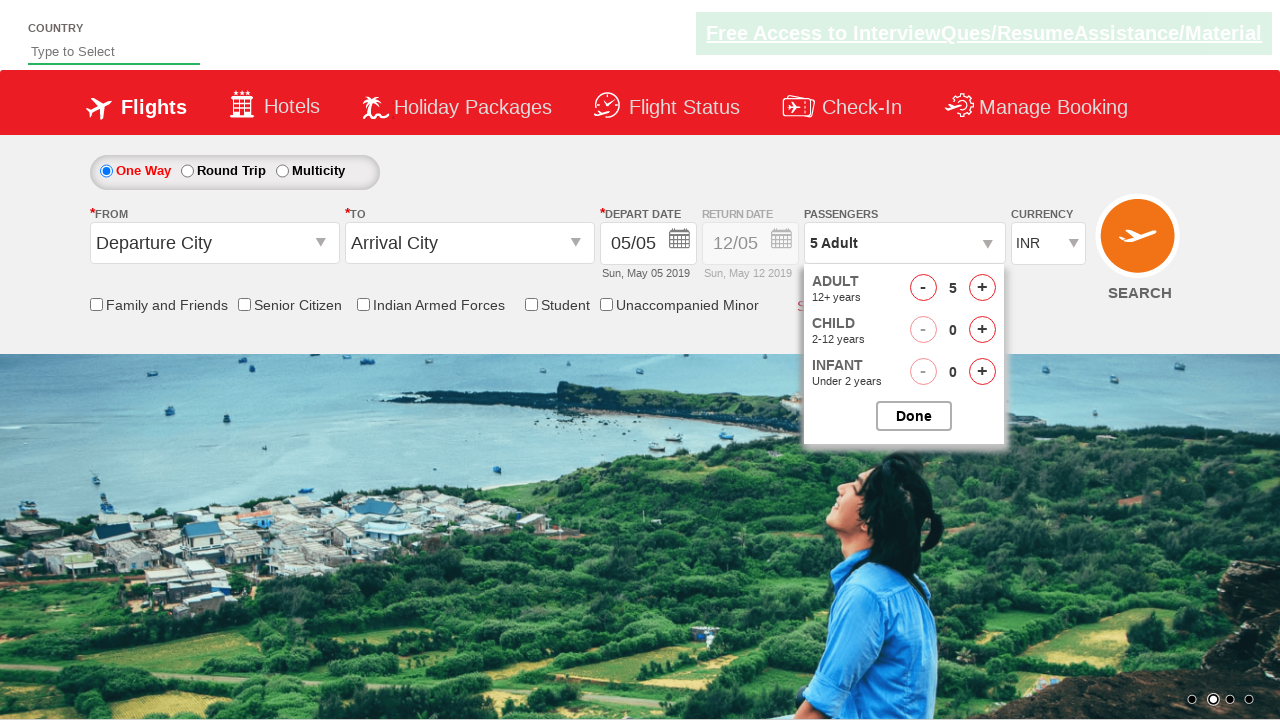

Clicked increment adult button (click 5 of 5) at (982, 288) on #hrefIncAdt
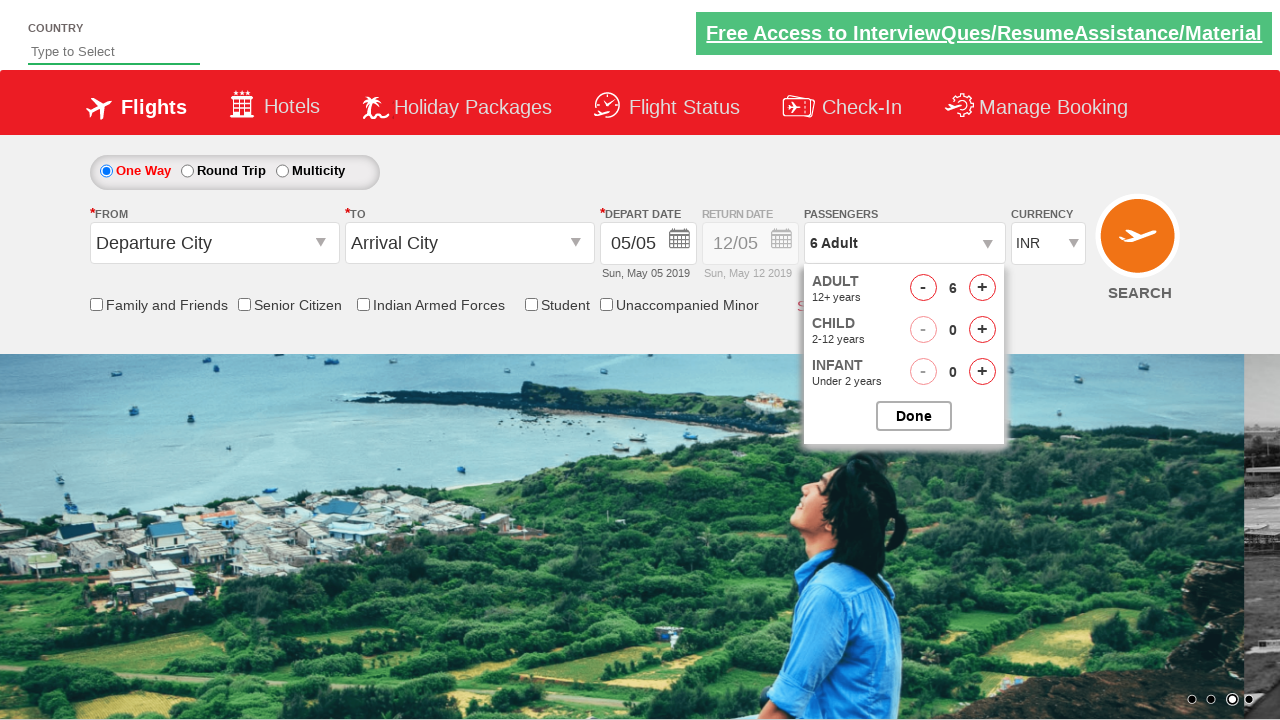

Clicked button to close passenger selection dropdown at (914, 416) on #btnclosepaxoption
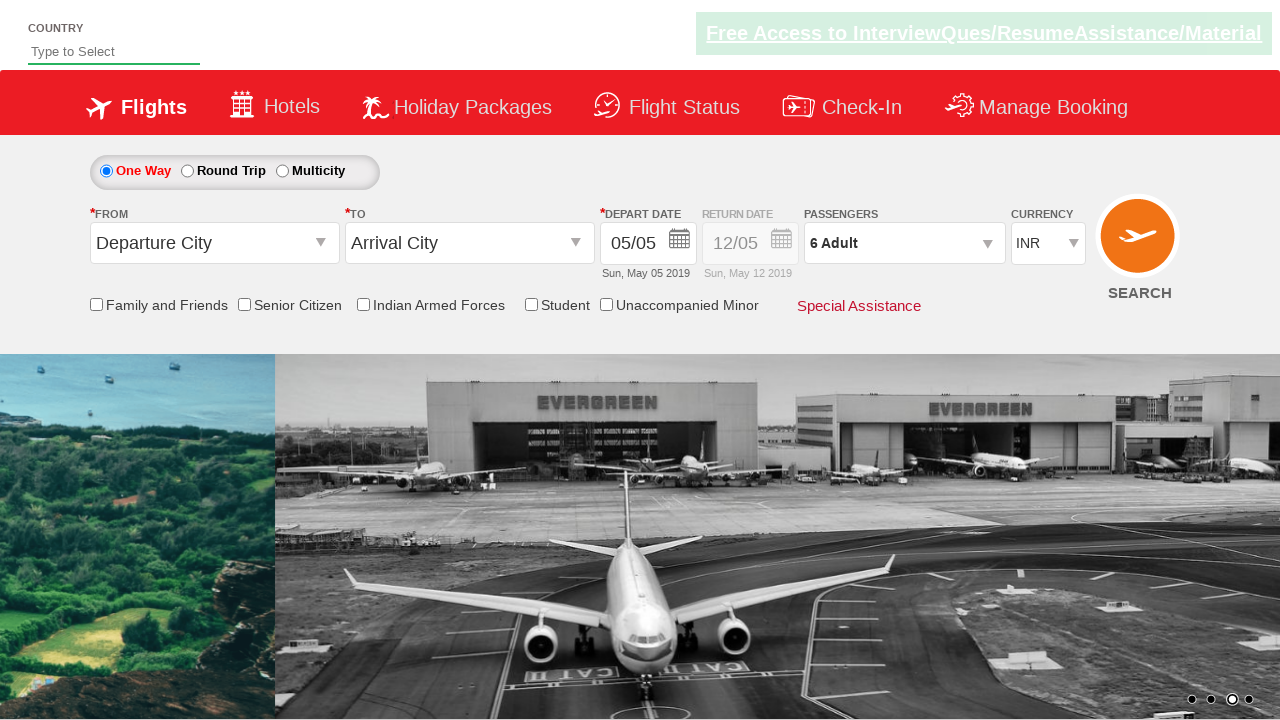

Dropdown closed and passenger info updated with new selection
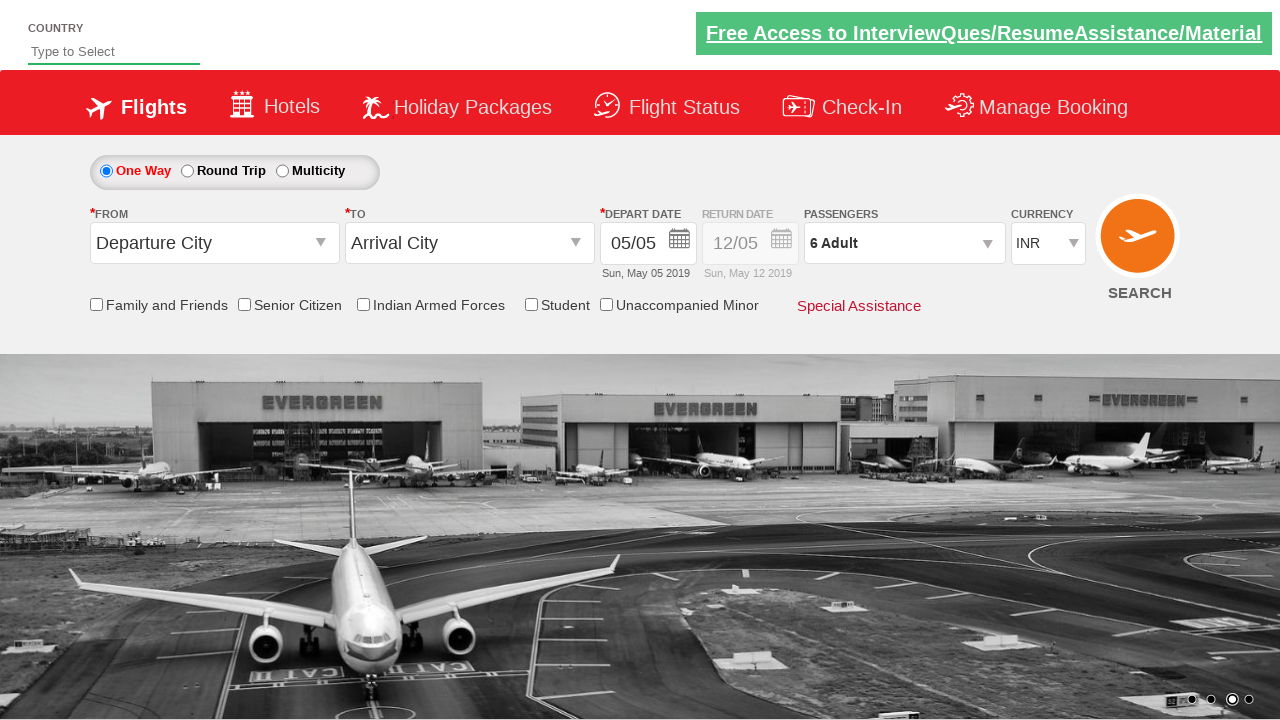

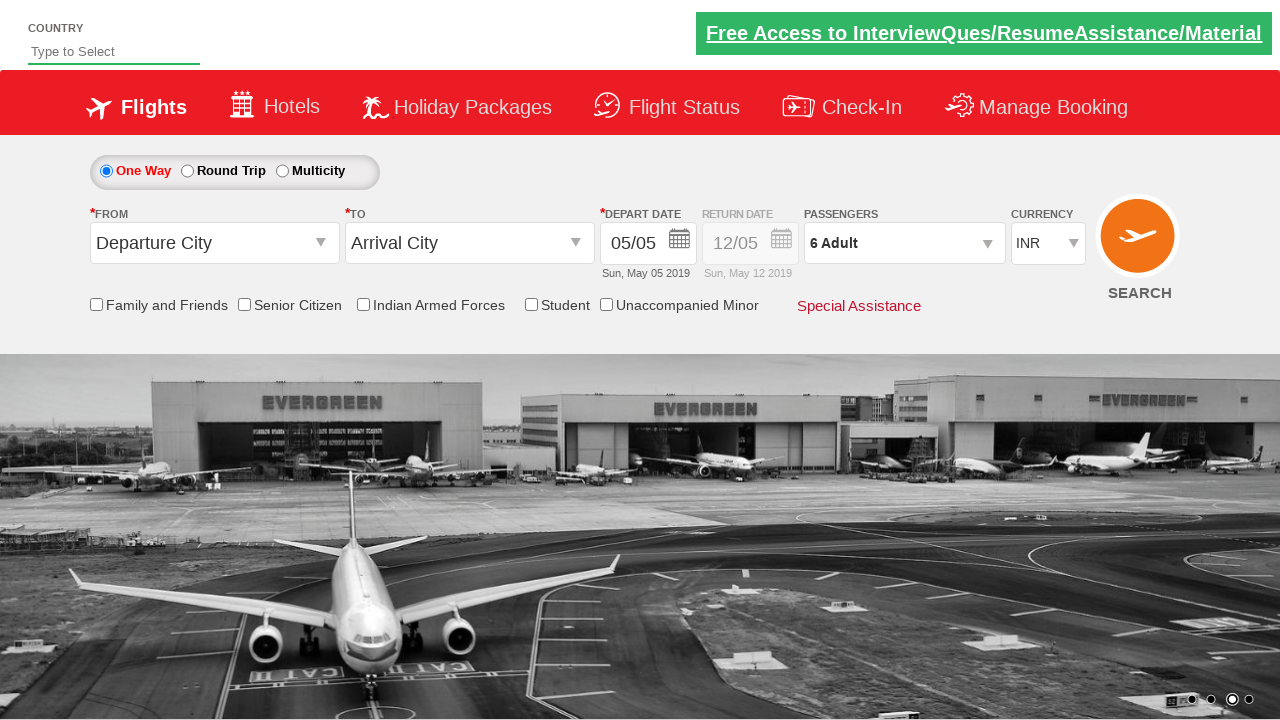